Tests right-click (context menu) functionality by performing a right-click action on a button element

Starting URL: https://swisnl.github.io/jQuery-contextMenu/demo.html

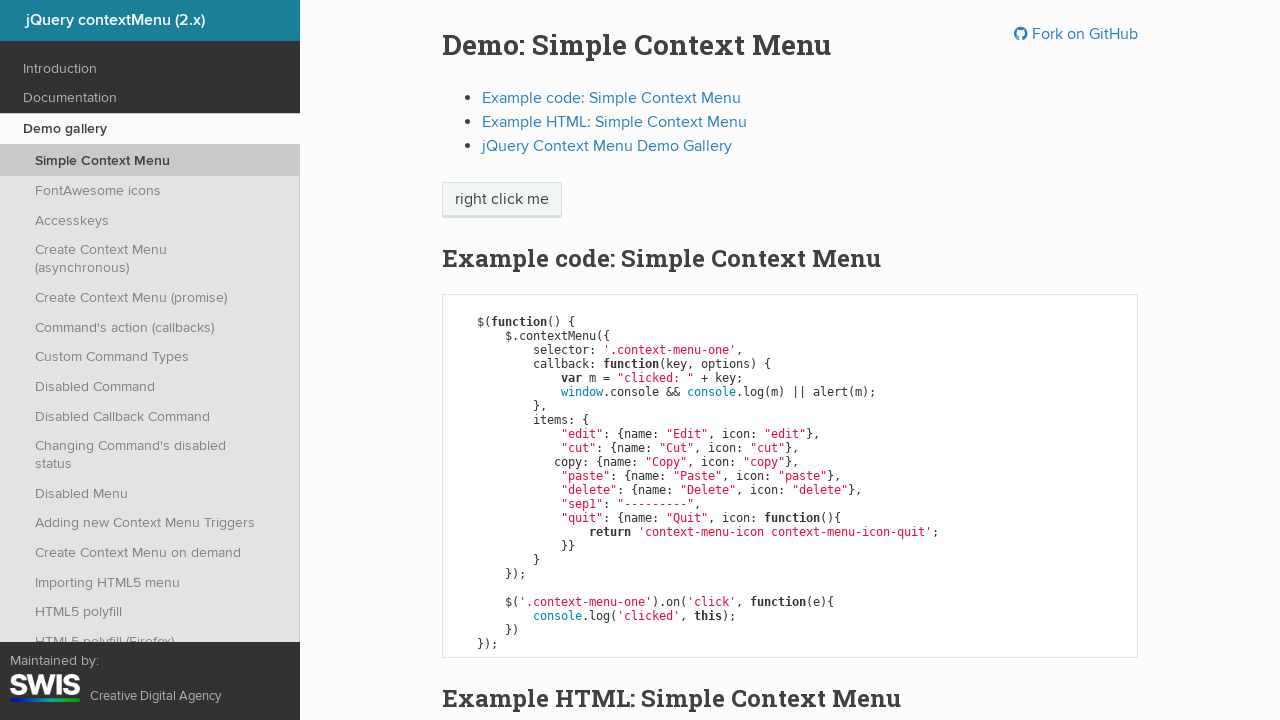

Navigated to jQuery contextMenu demo page
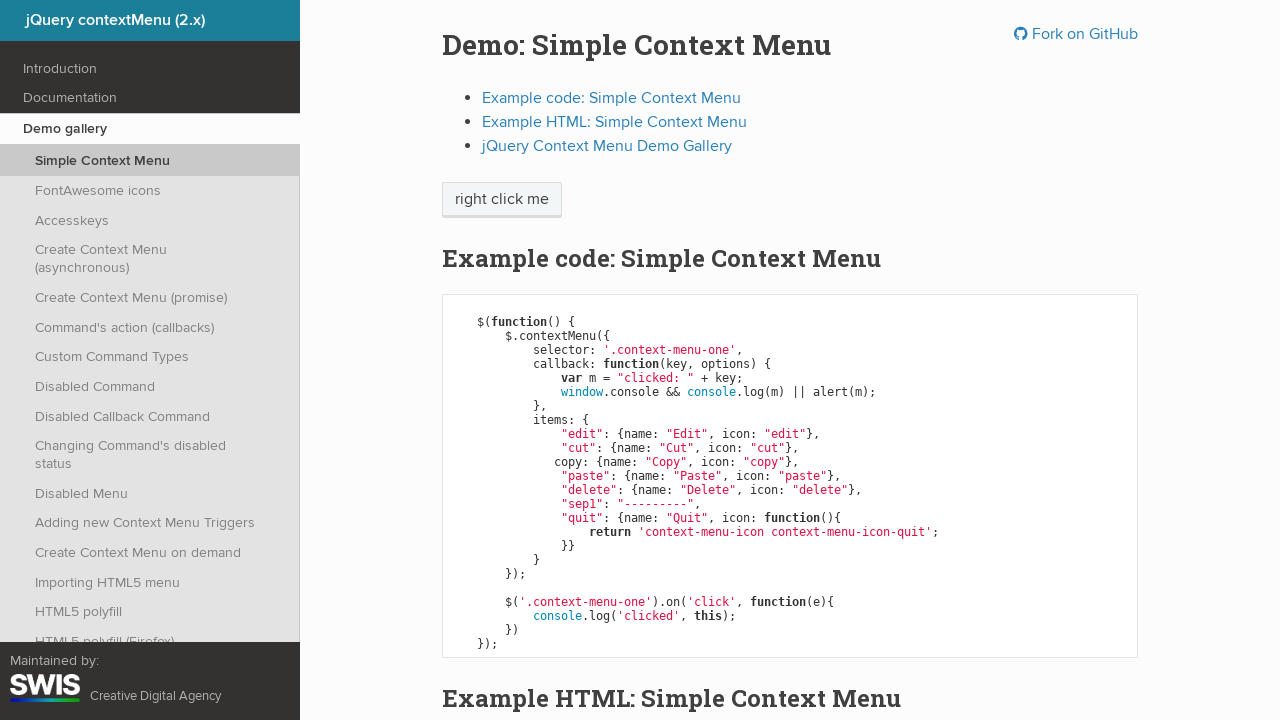

Performed right-click on 'right click me' button to trigger context menu at (502, 200) on //span[text()='right click me']
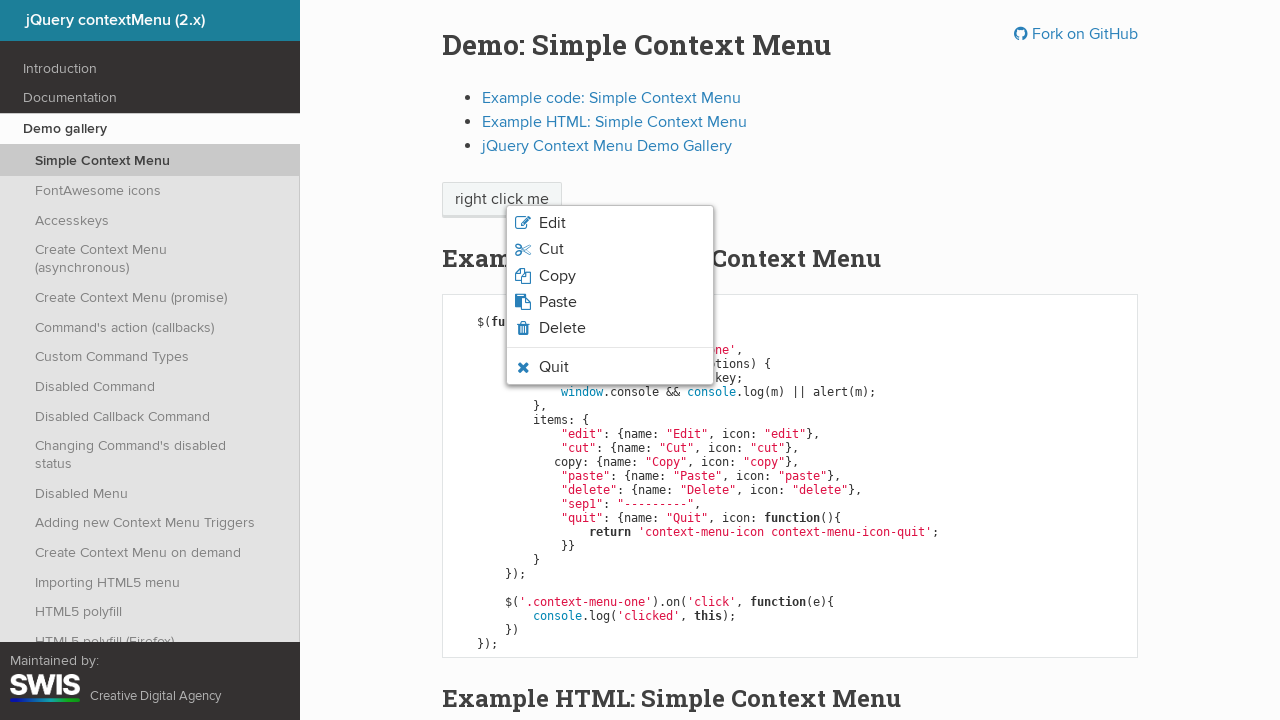

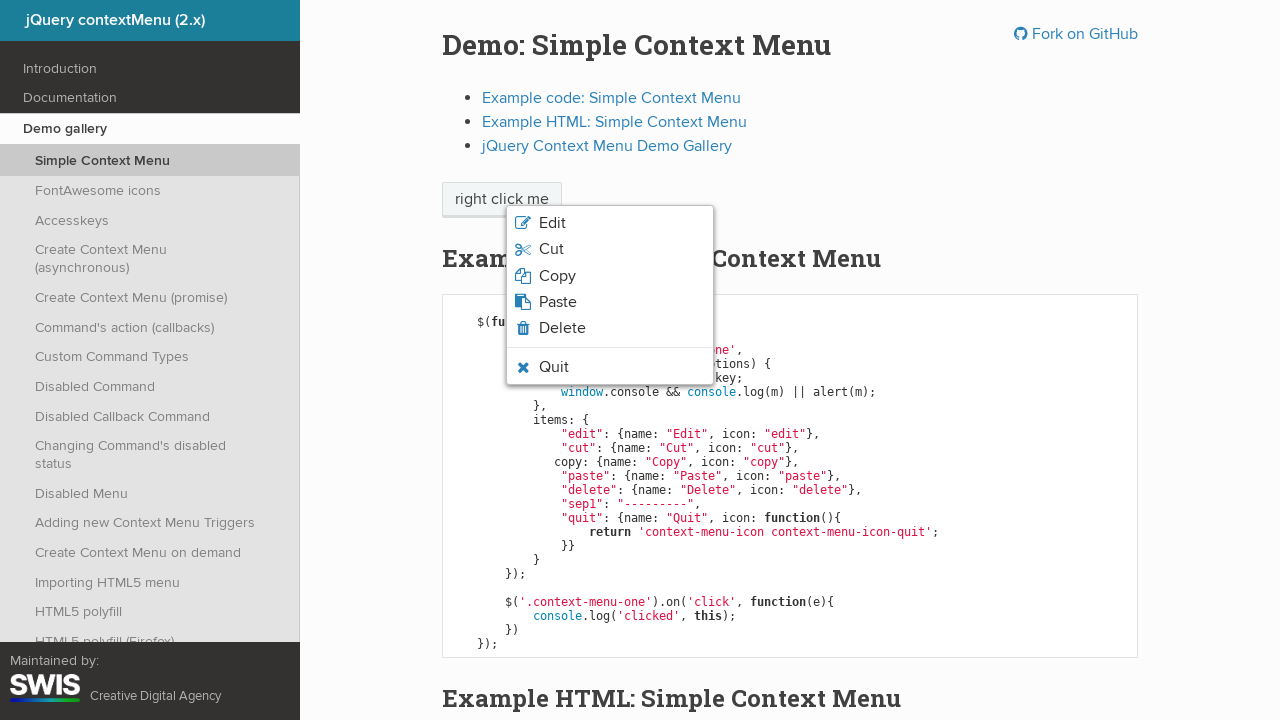